Navigates to the QSpiders website homepage and loads the page.

Starting URL: https://www.qspiders.com

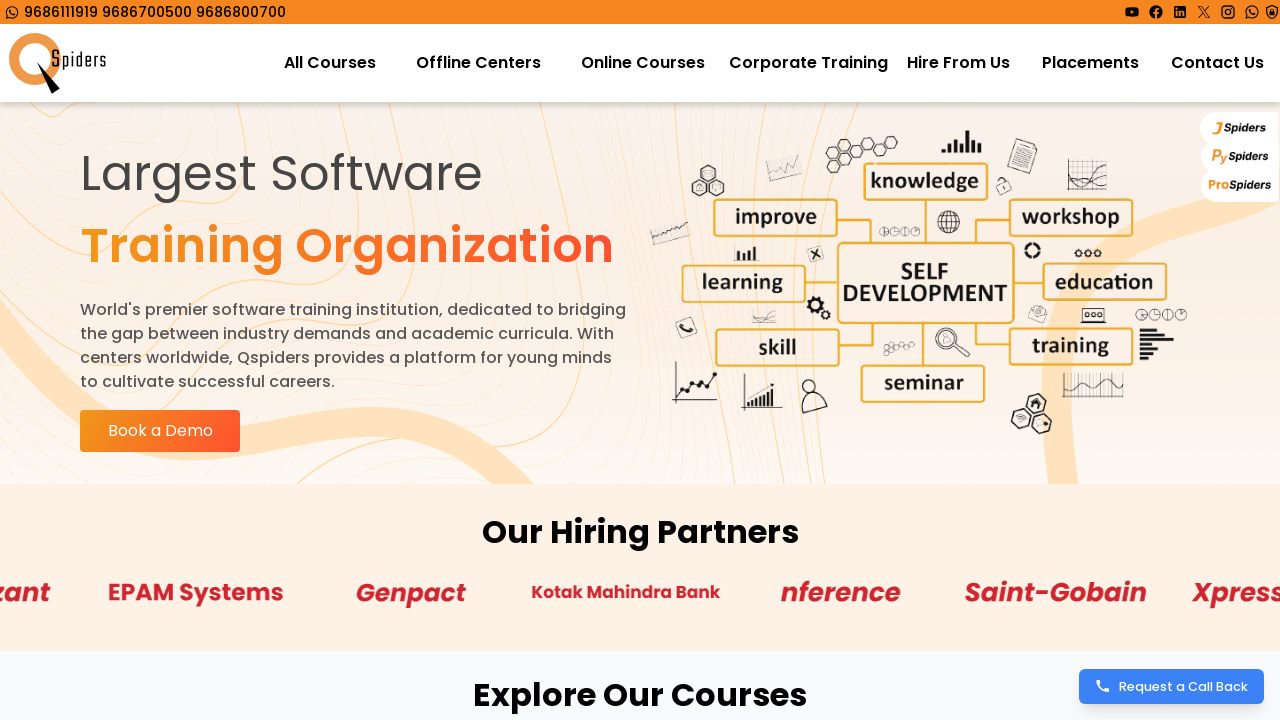

QSpiders homepage loaded and DOM content fully rendered
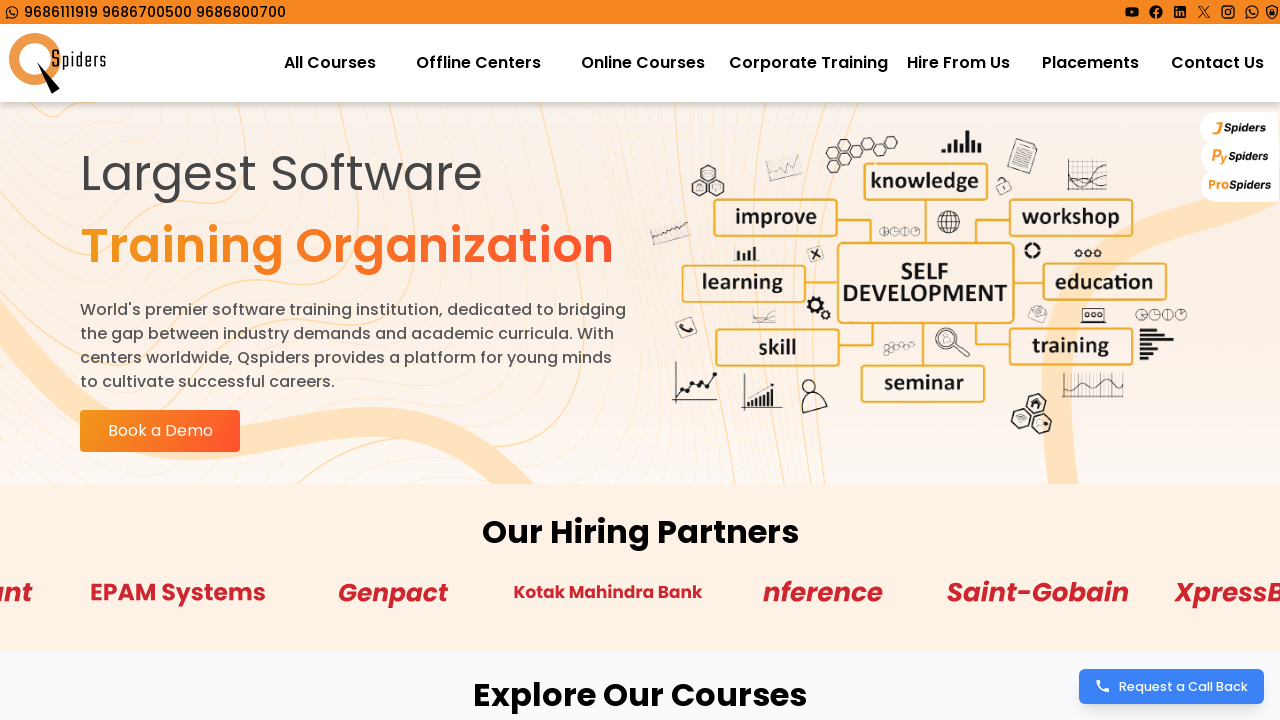

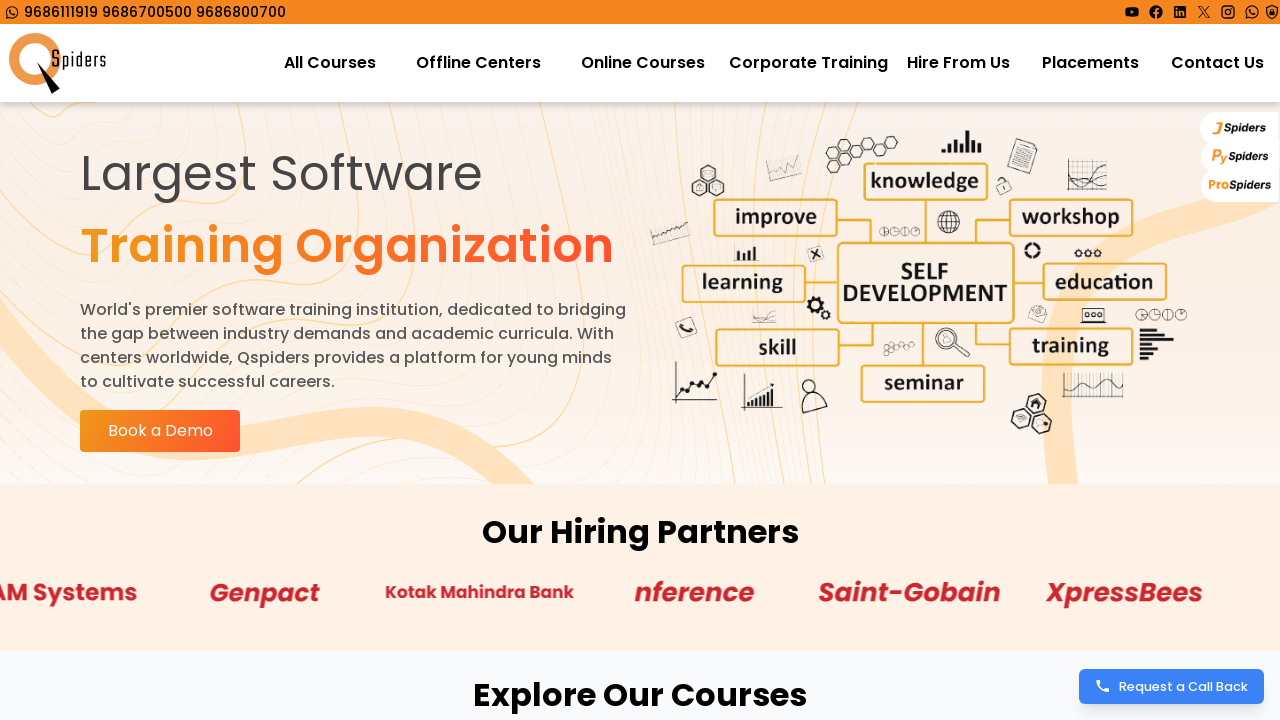